Tests checkbox interaction on a registration demo page by clicking on a checkbox element and verifying it is displayed and enabled.

Starting URL: http://demo.automationtesting.in/Register.html

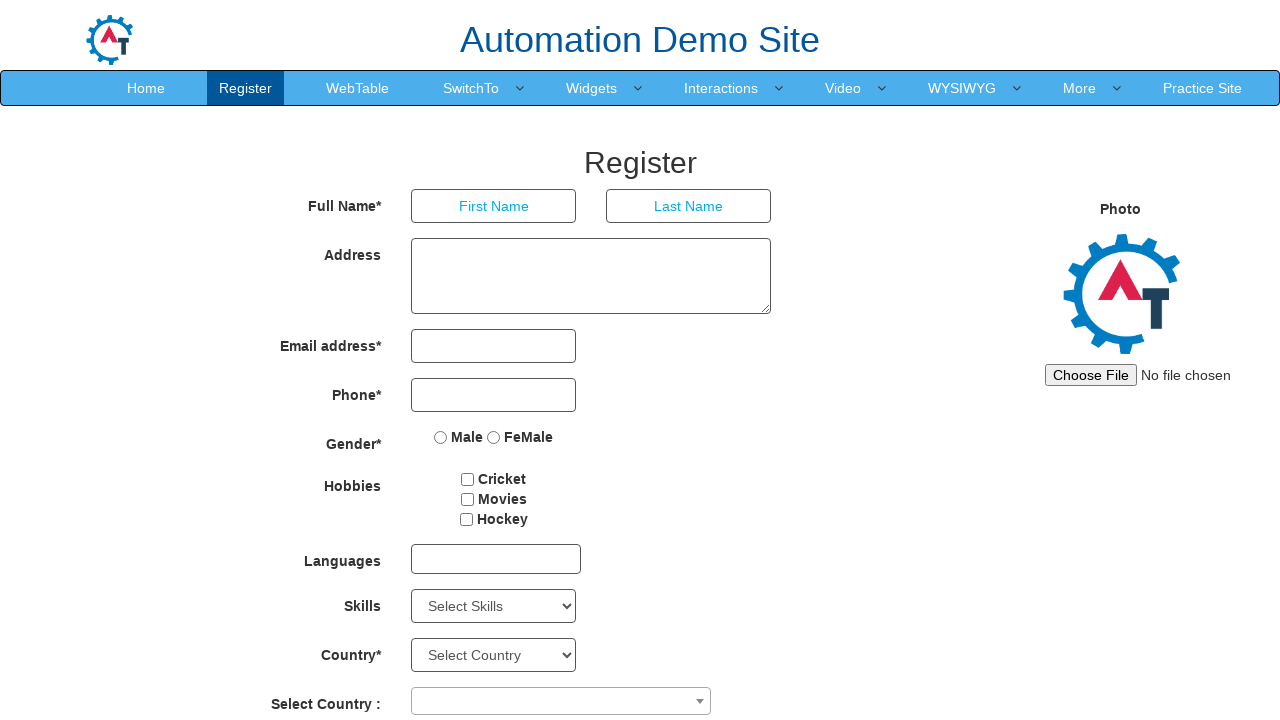

Clicked on checkbox element #checkbox1 at (468, 479) on #checkbox1
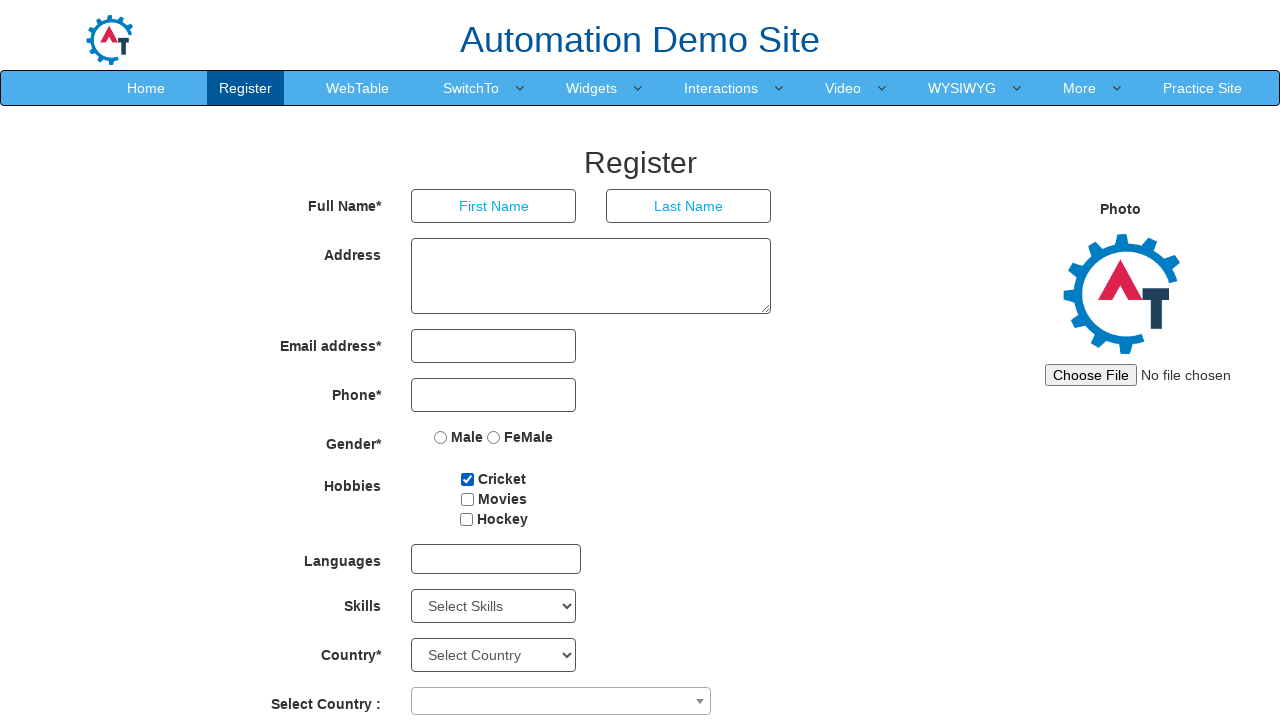

Verified checkbox #checkbox1 is visible
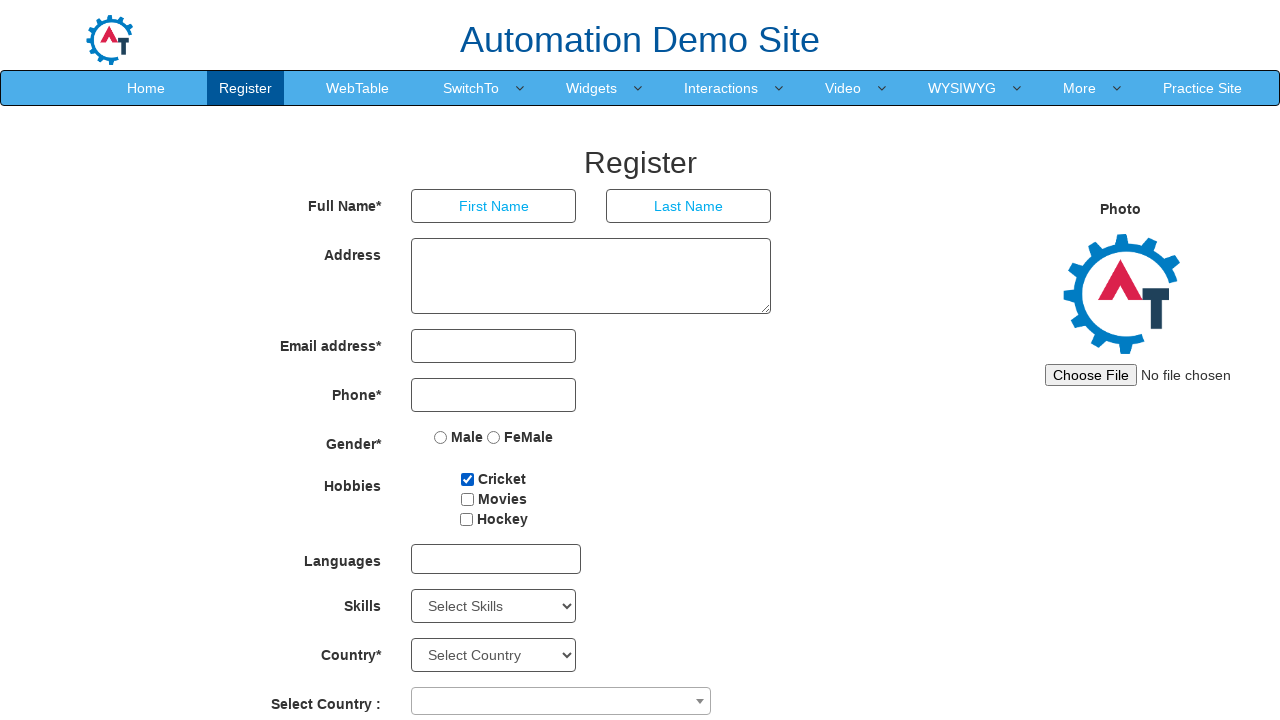

Located checkbox element #checkbox1
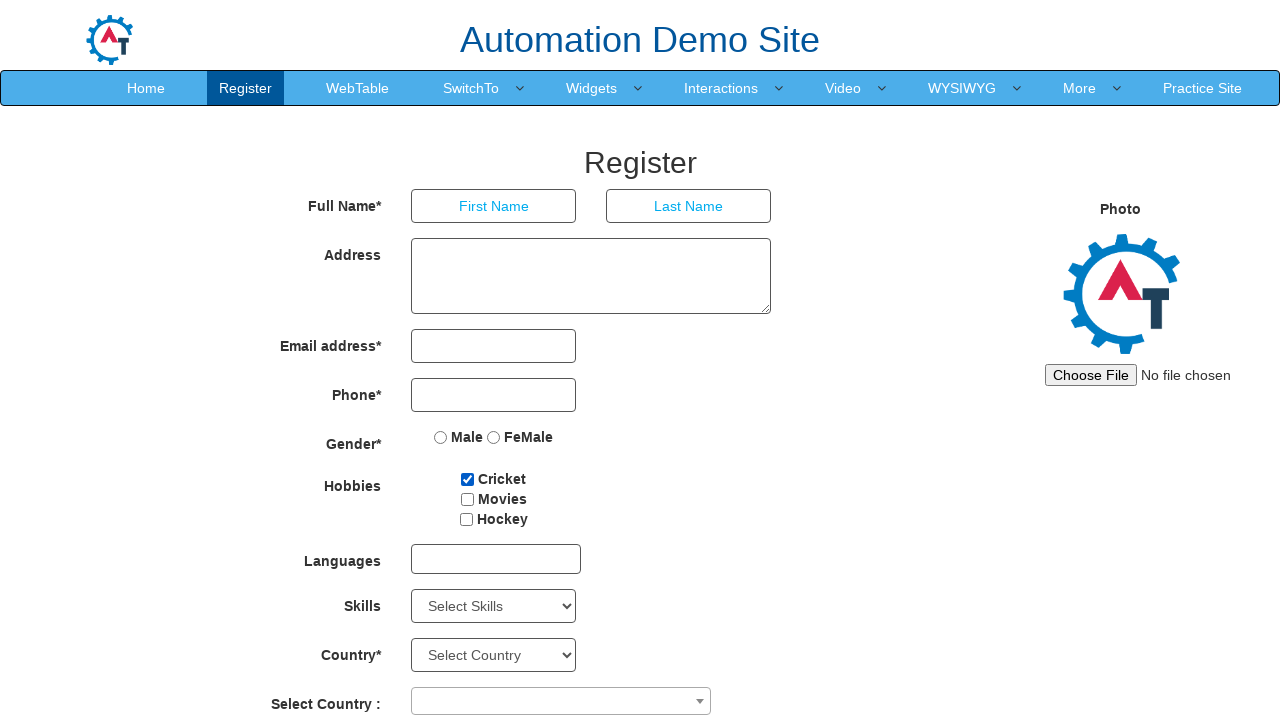

Verified checkbox #checkbox1 is enabled
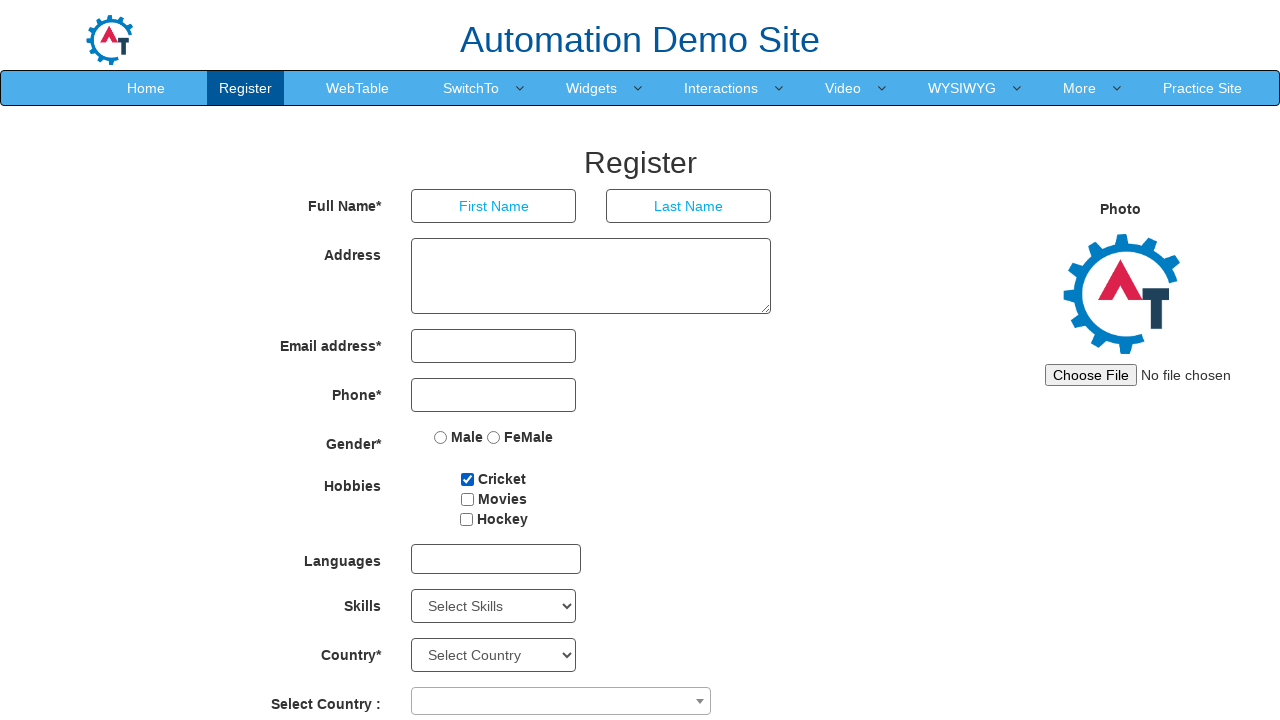

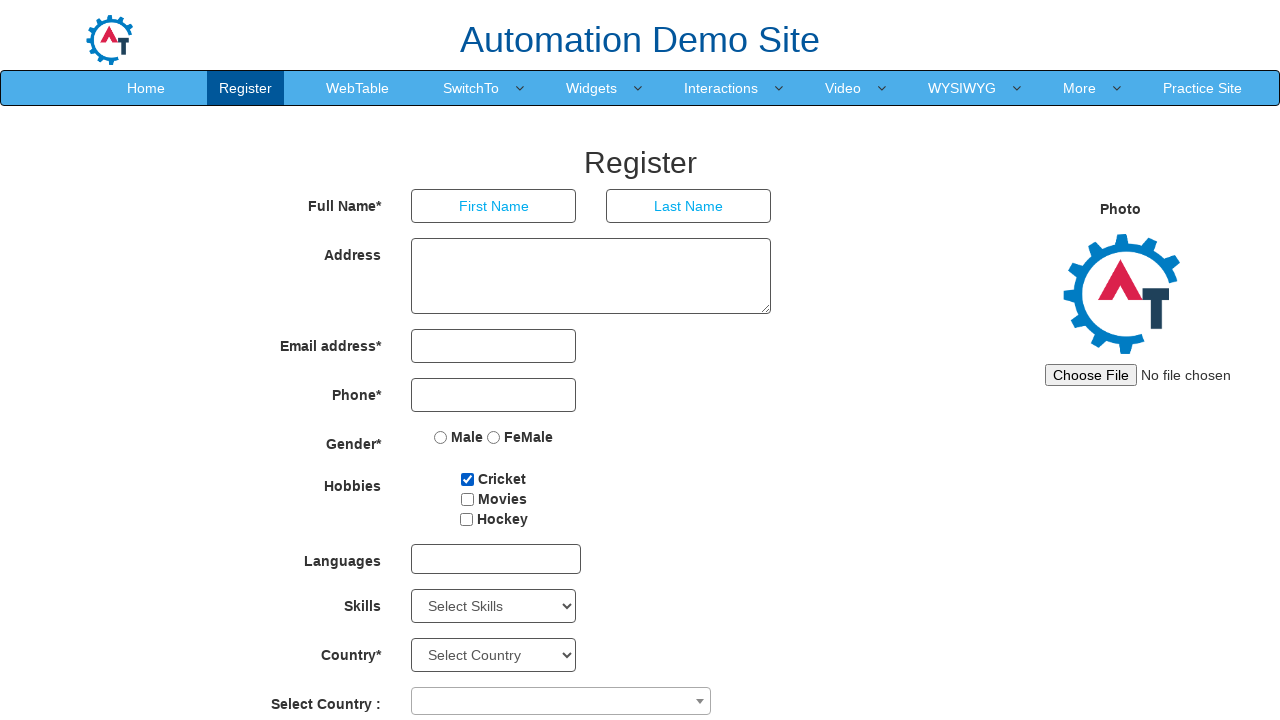